Tests context menu interaction by right-clicking an element and selecting a menu option

Starting URL: https://swisnl.github.io/jQuery-contextMenu/demo.html

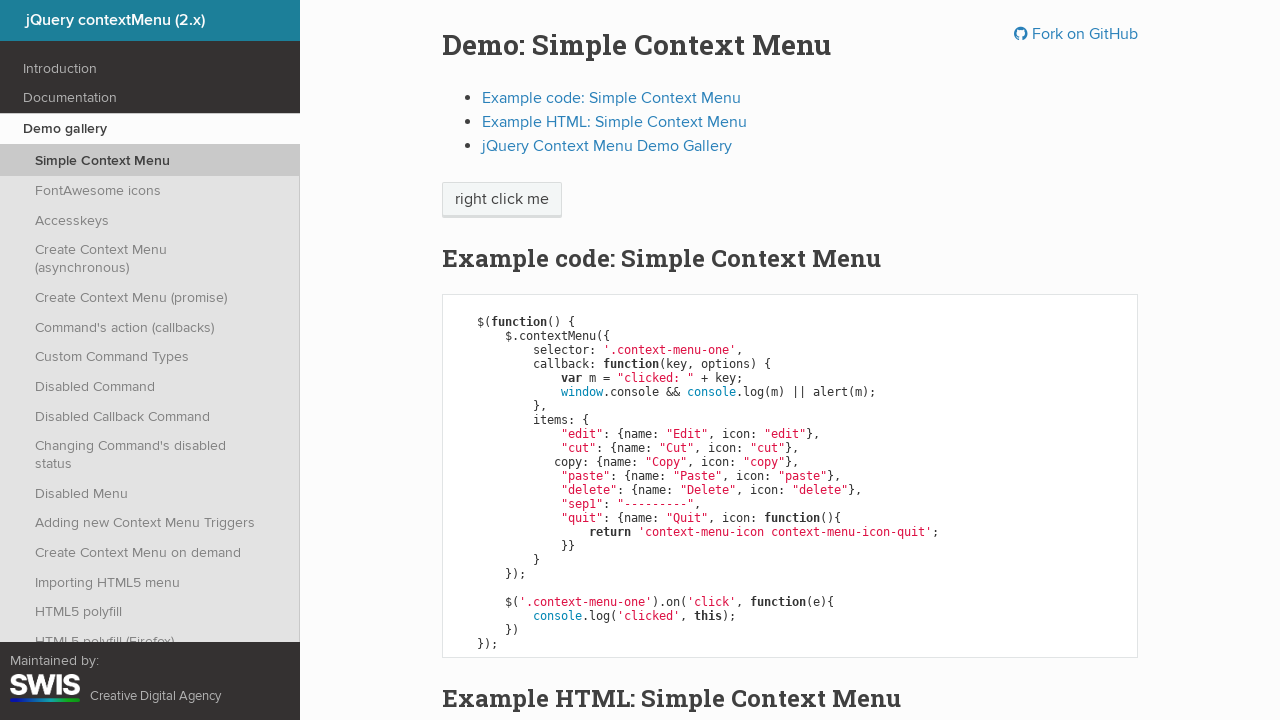

Right-clicked on 'right click me' element to open context menu at (502, 200) on xpath=//span[.='right click me']
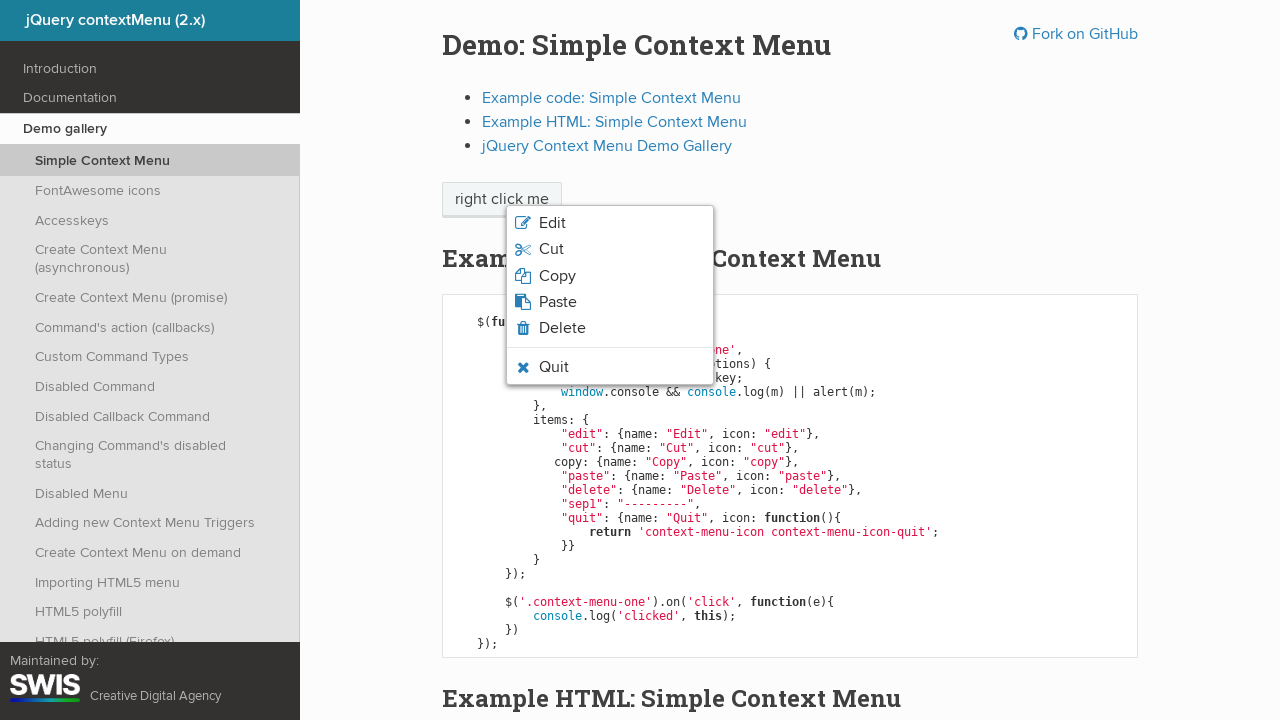

Clicked on the 5th menu item in context menu at (610, 328) on xpath=//ul[@class='context-menu-list context-menu-root']/li[5]
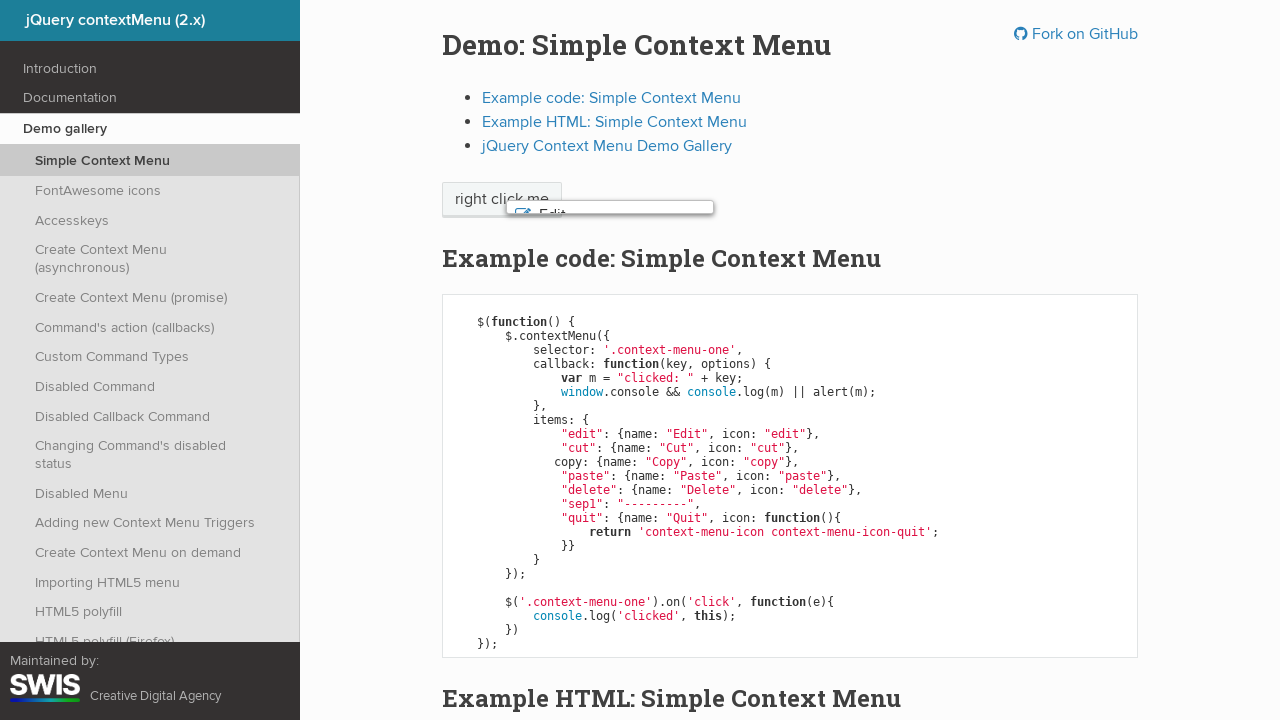

Set up dialog handler to dismiss alert
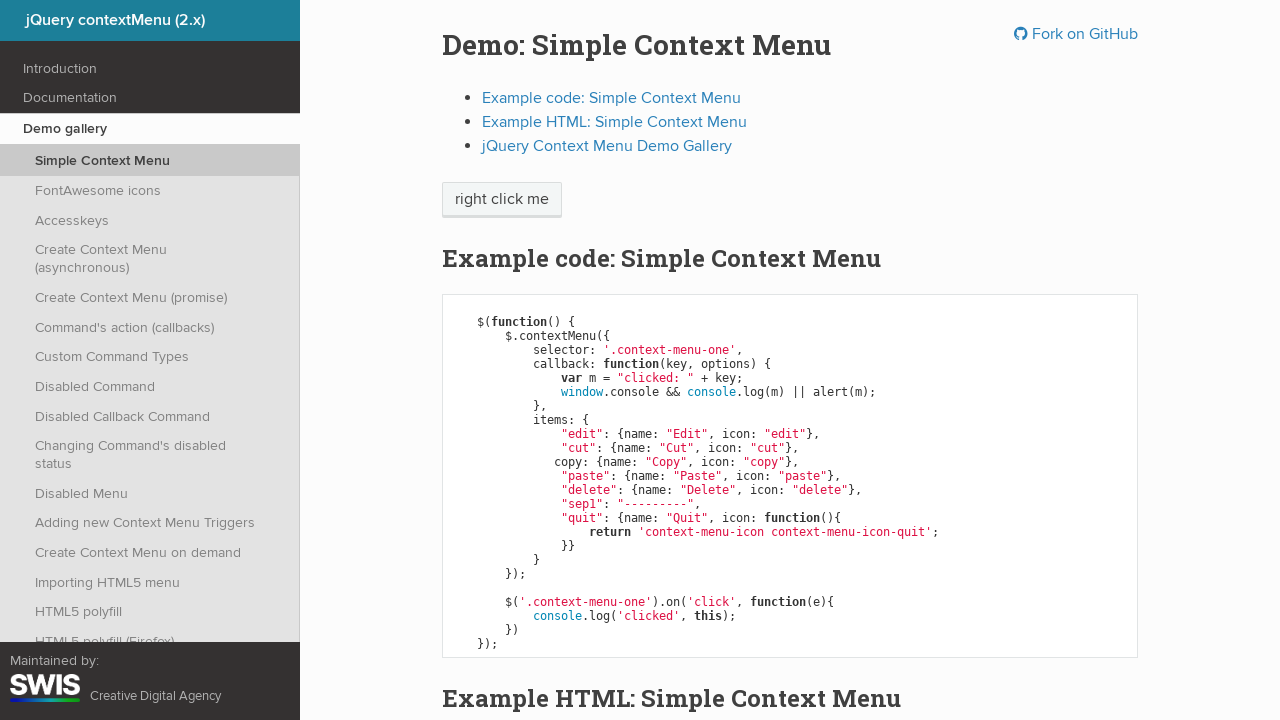

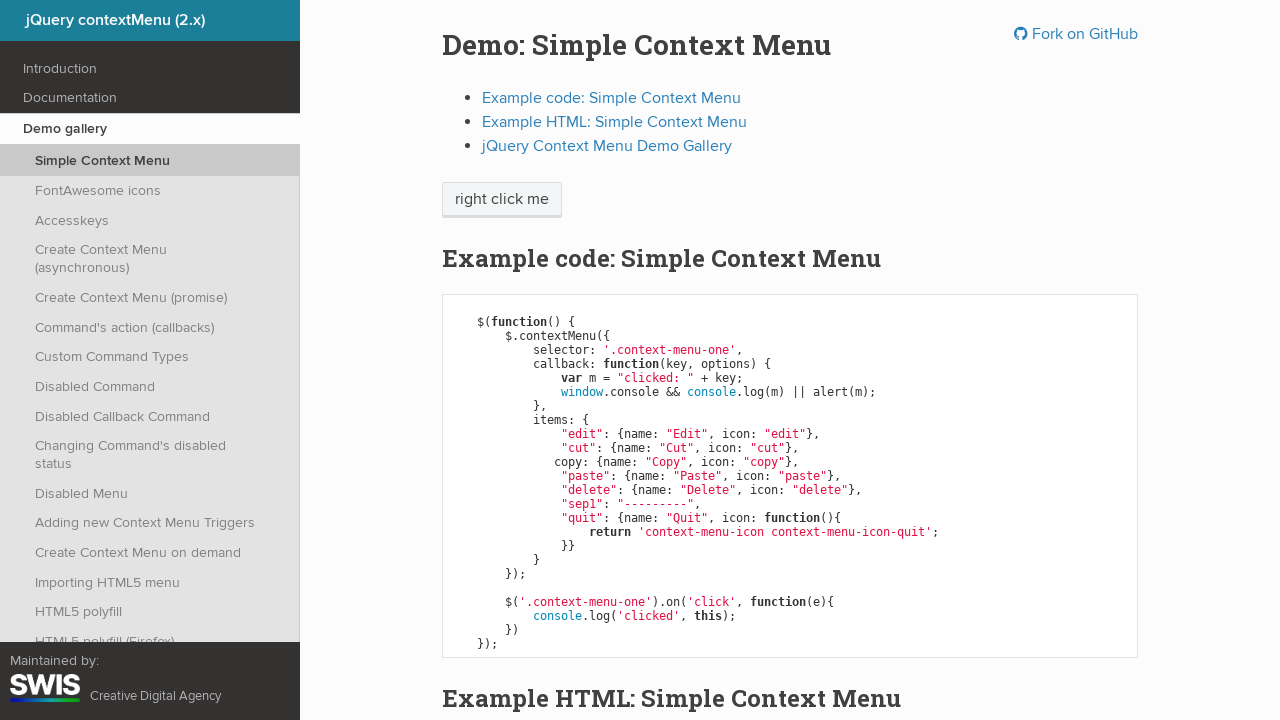